Tests dropdown functionality by selecting the third option from the dropdown list

Starting URL: https://www.rahulshettyacademy.com/AutomationPractice/

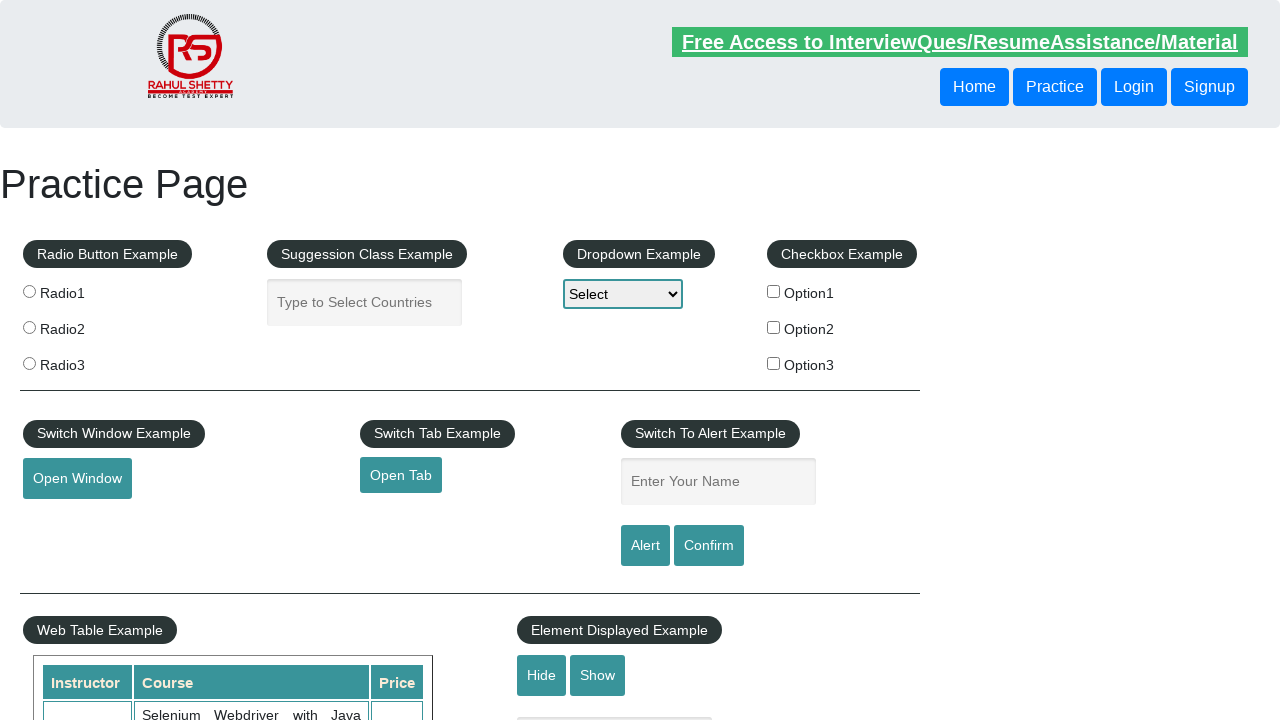

Selected the third option from the dropdown list on #dropdown-class-example
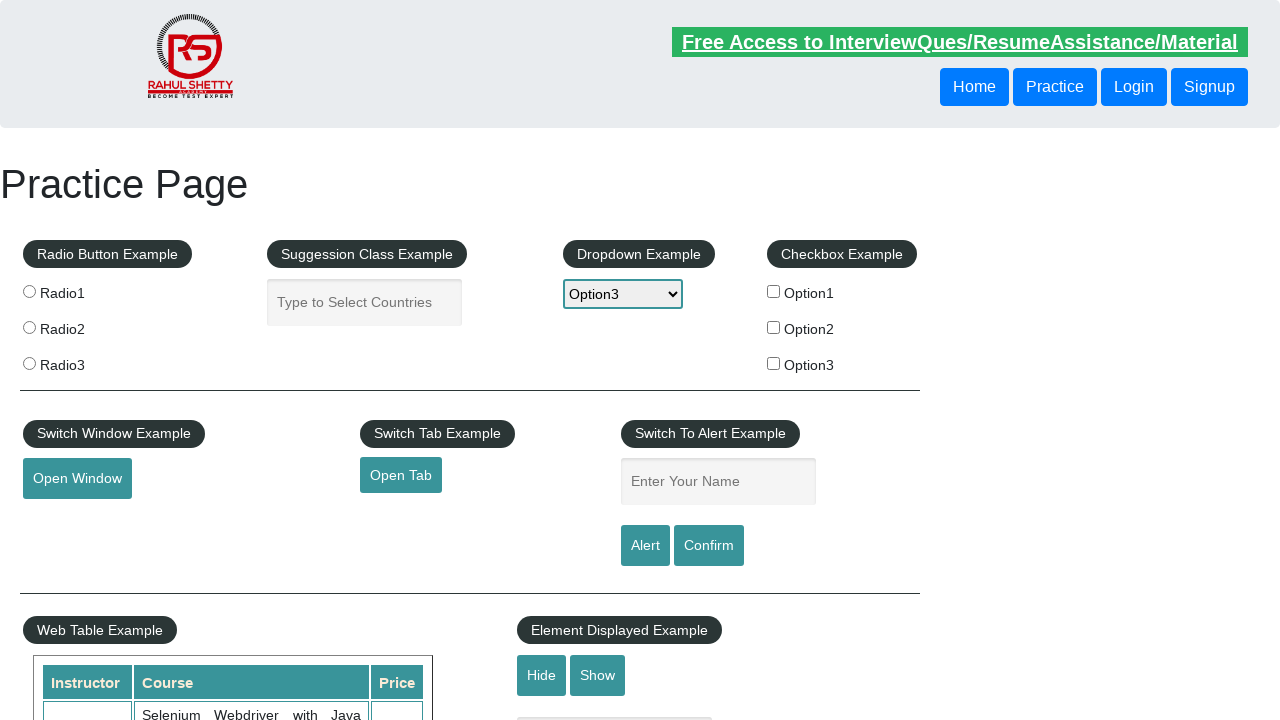

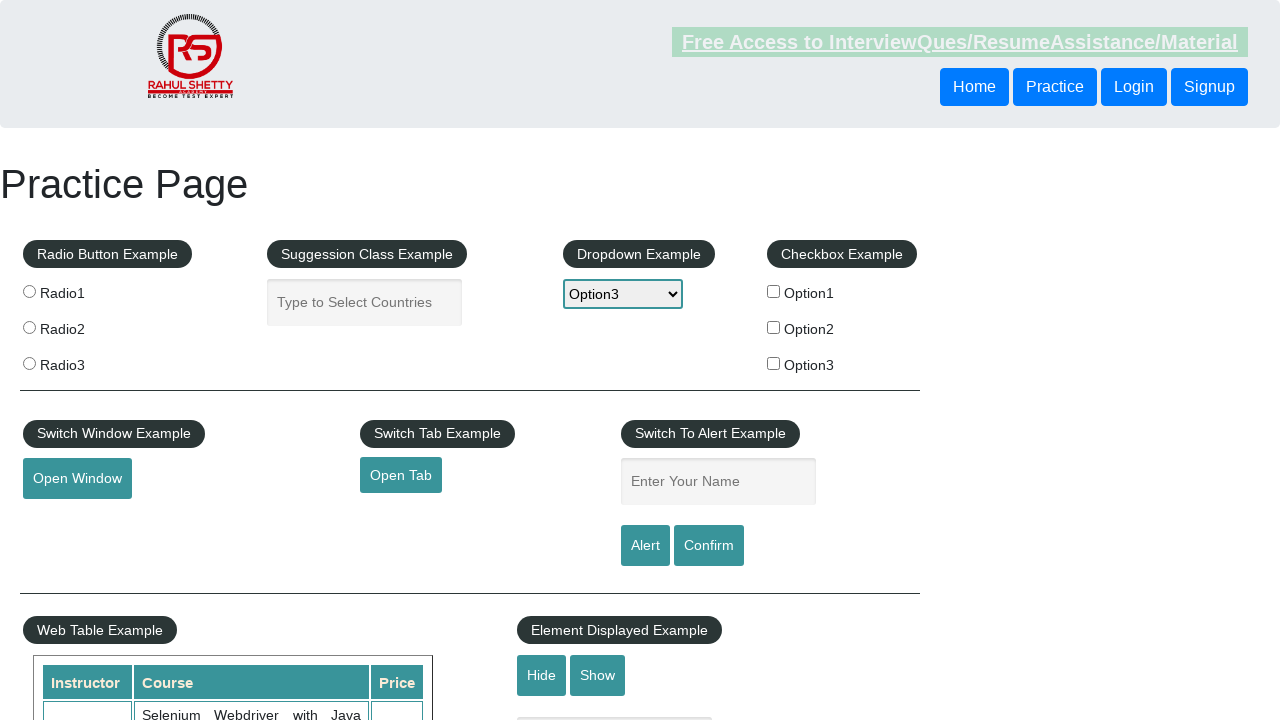